Navigates to the WebdriverIO website and retrieves the page title to verify the page loaded correctly.

Starting URL: https://webdriver.io

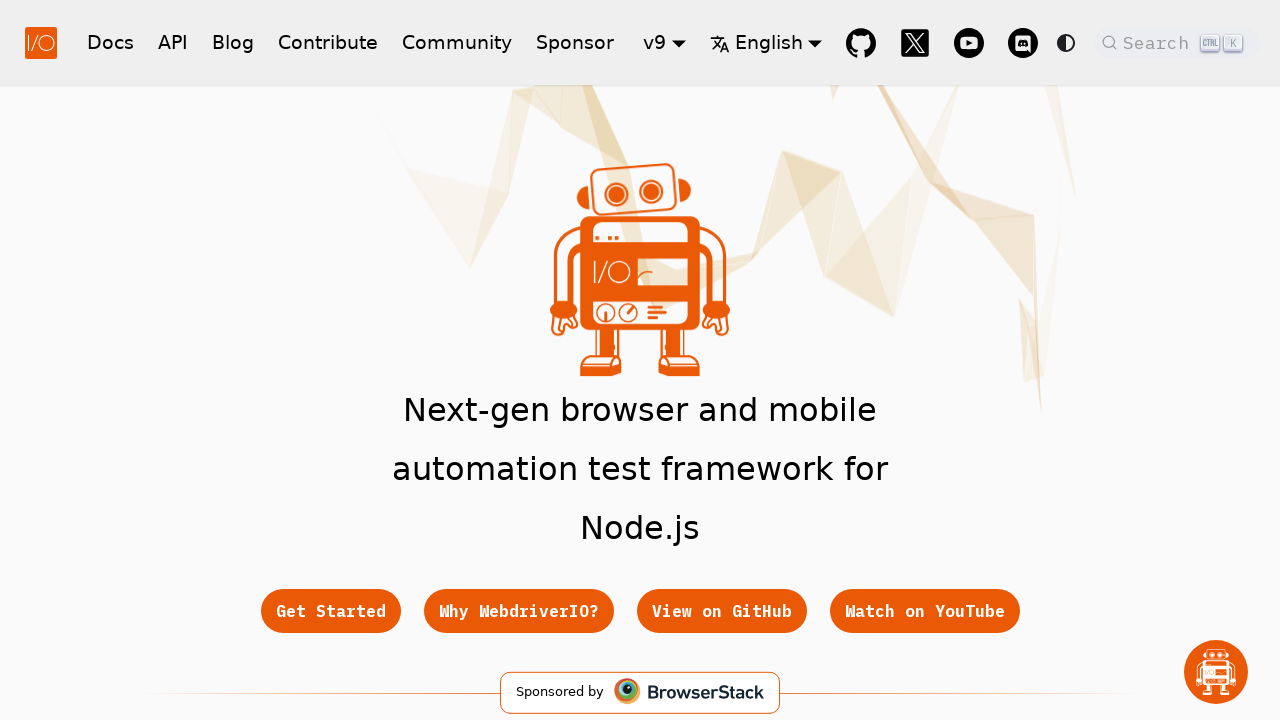

Waited for page to reach domcontentloaded state
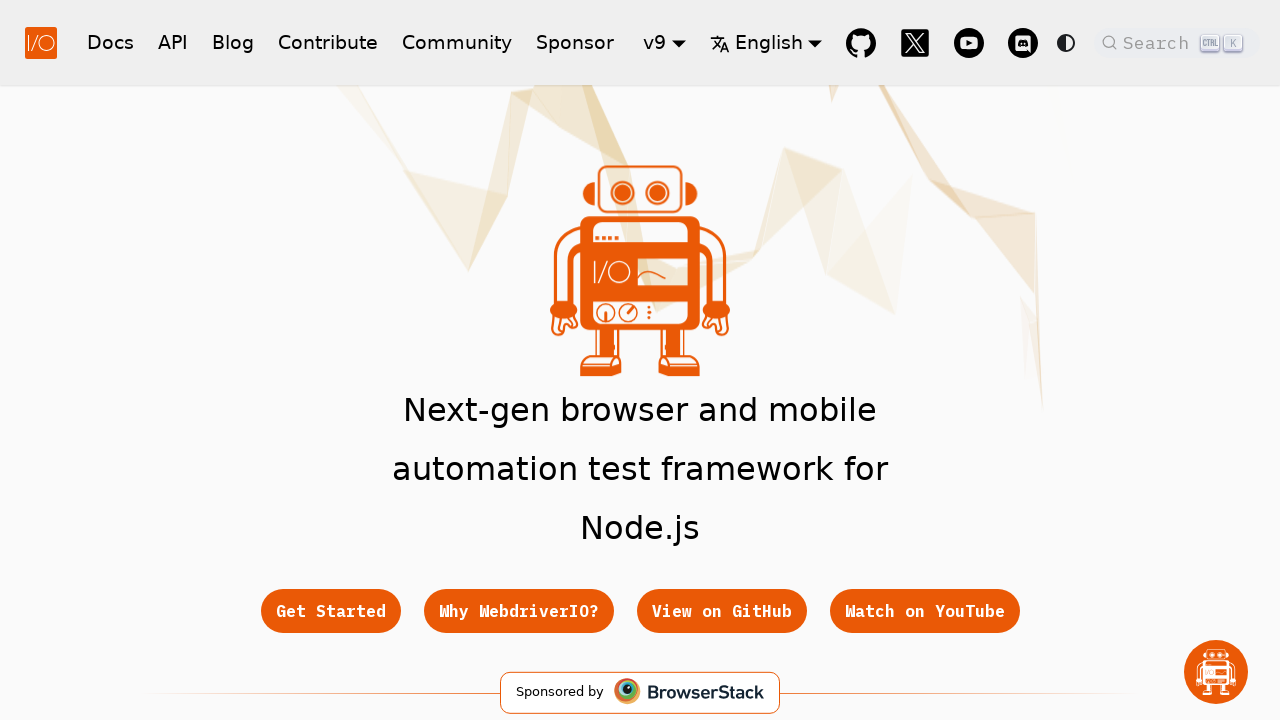

Retrieved page title: WebdriverIO · Next-gen browser and mobile automation test framework for Node.js | WebdriverIO
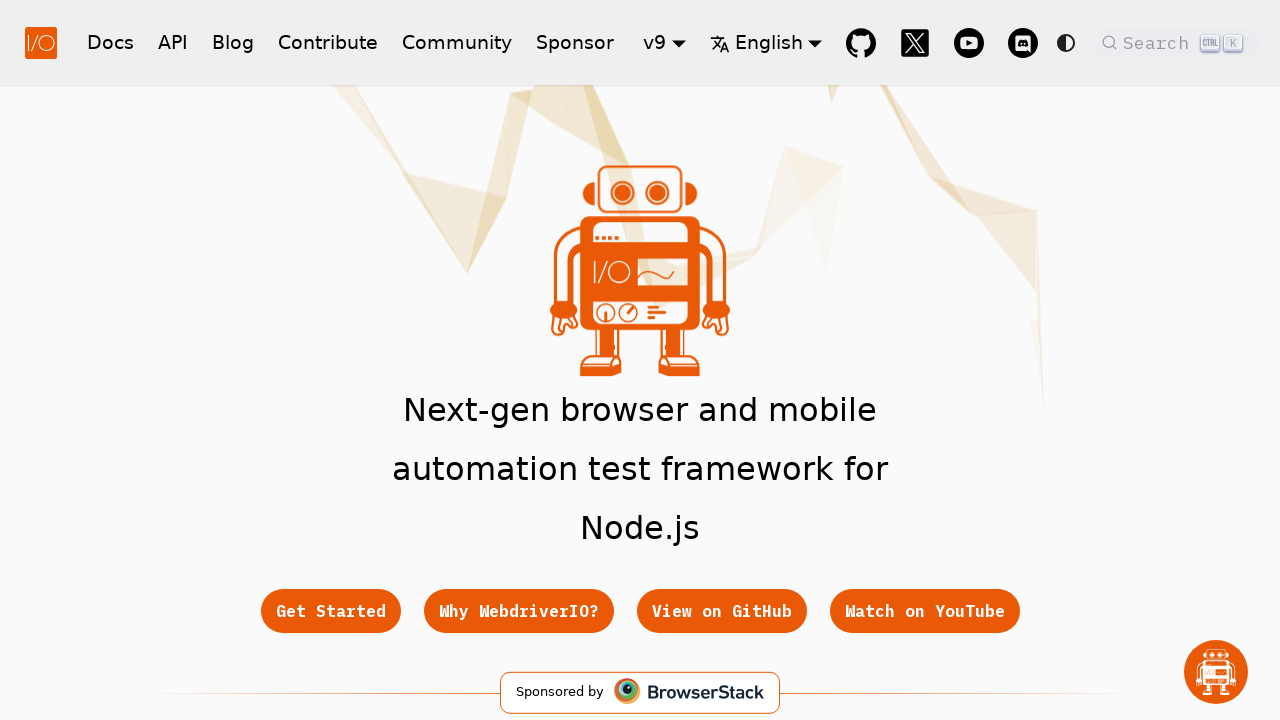

Printed page title to console
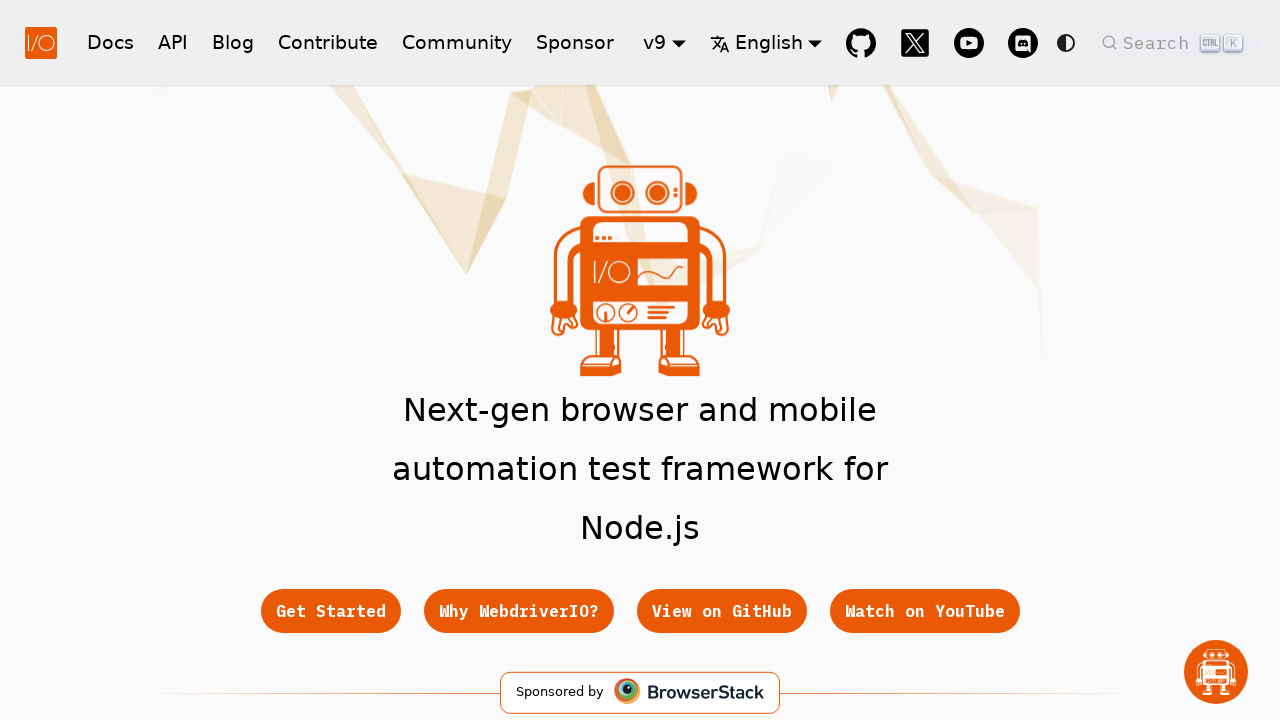

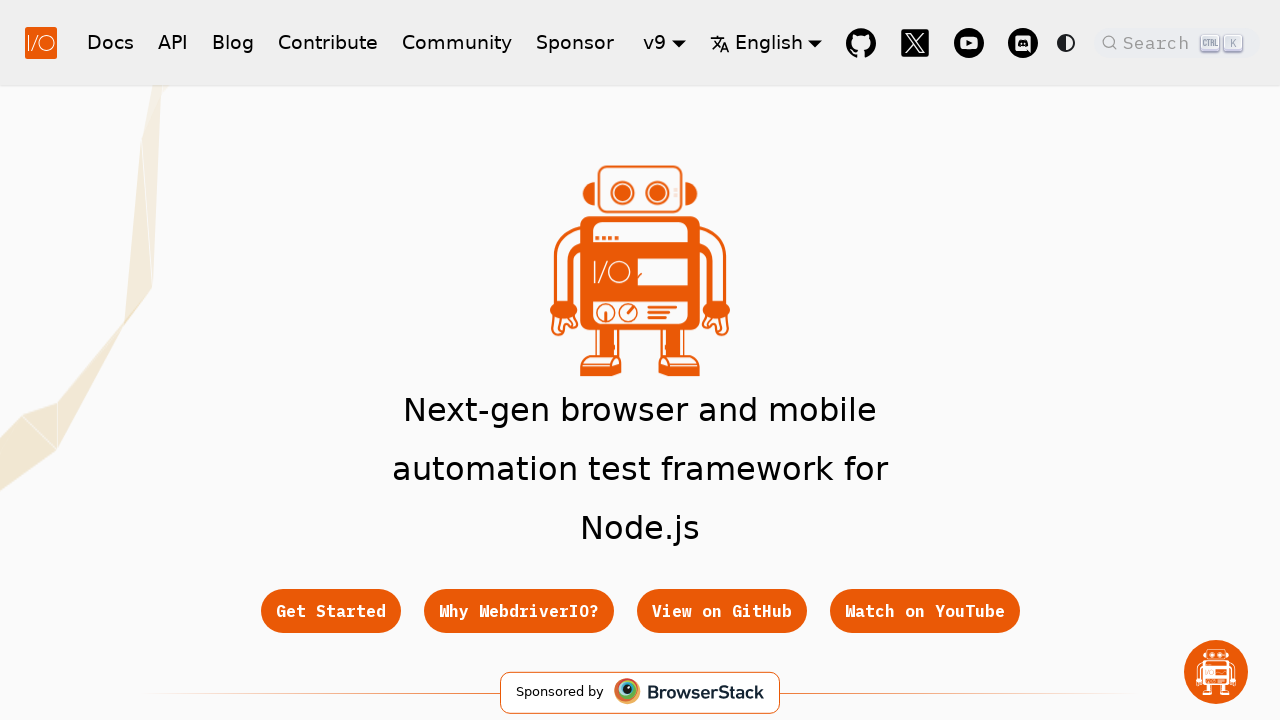